Tests checkbox interaction by clicking and setting checkbox states, then verifying their checked/unchecked status

Starting URL: https://the-internet.herokuapp.com/checkboxes

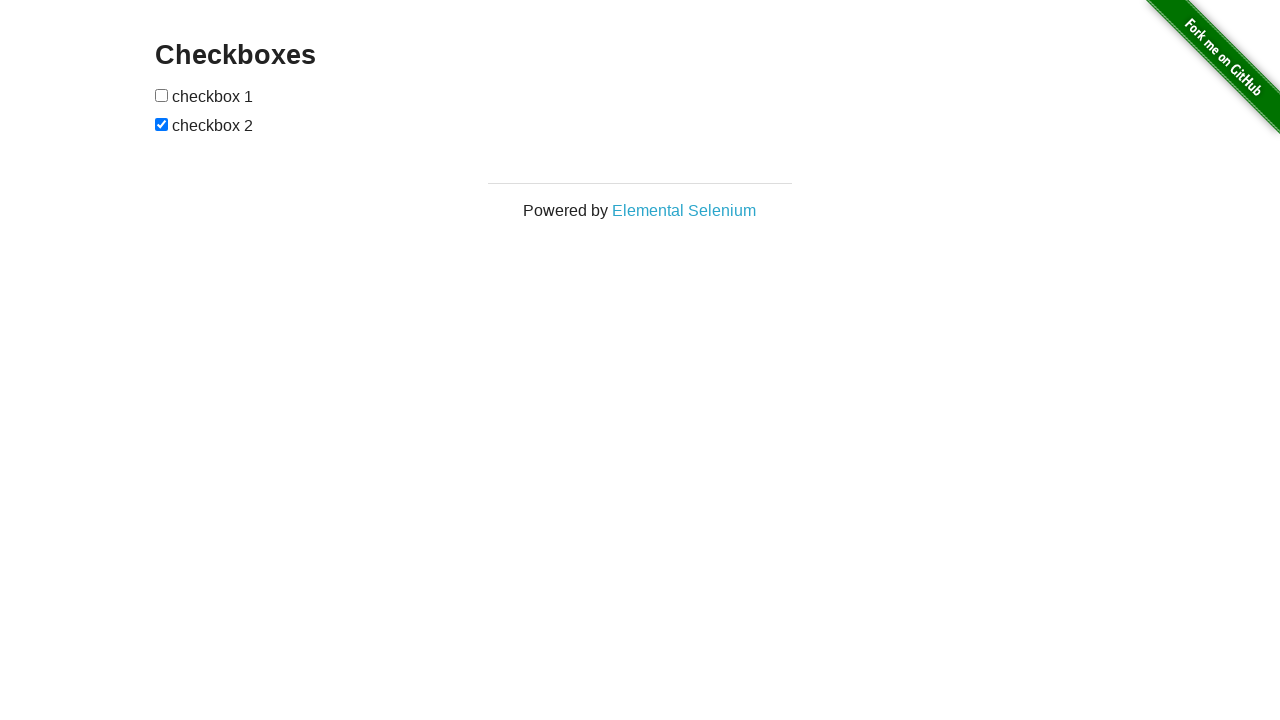

Clicked the first checkbox at (162, 95) on input[type=checkbox]:first-of-type
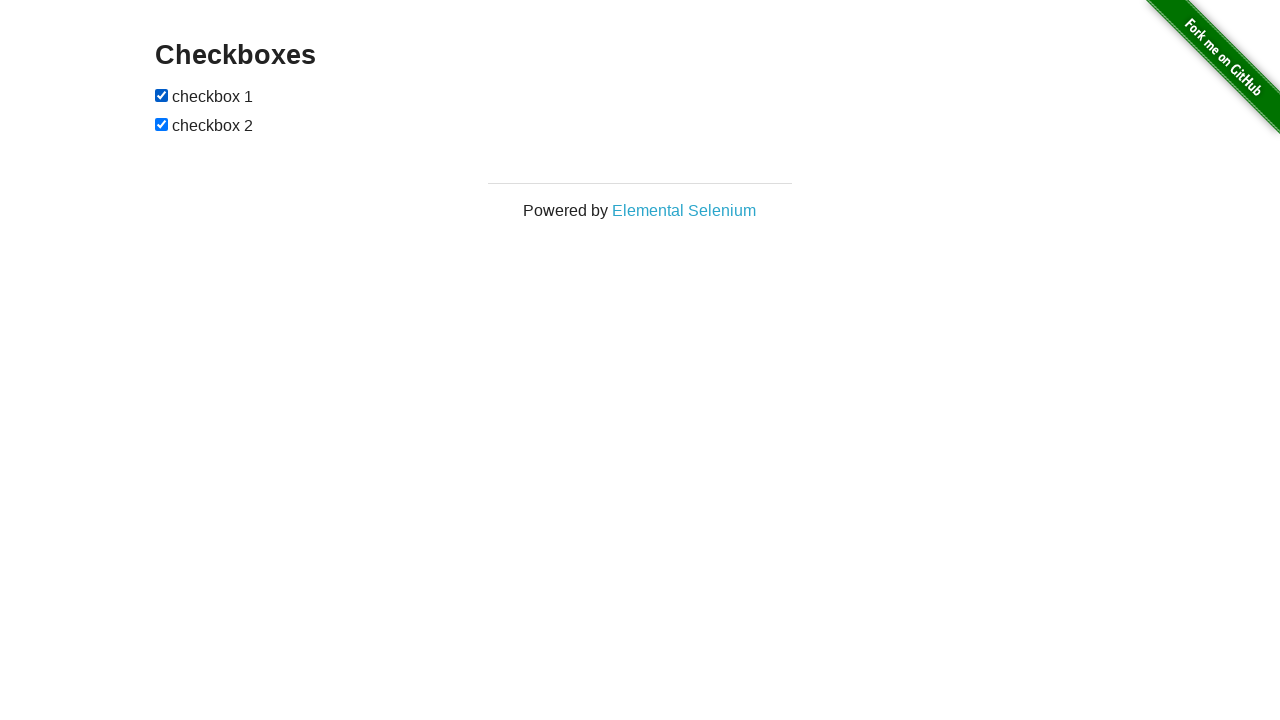

Set the first checkbox to checked state on input[type=checkbox]:first-of-type
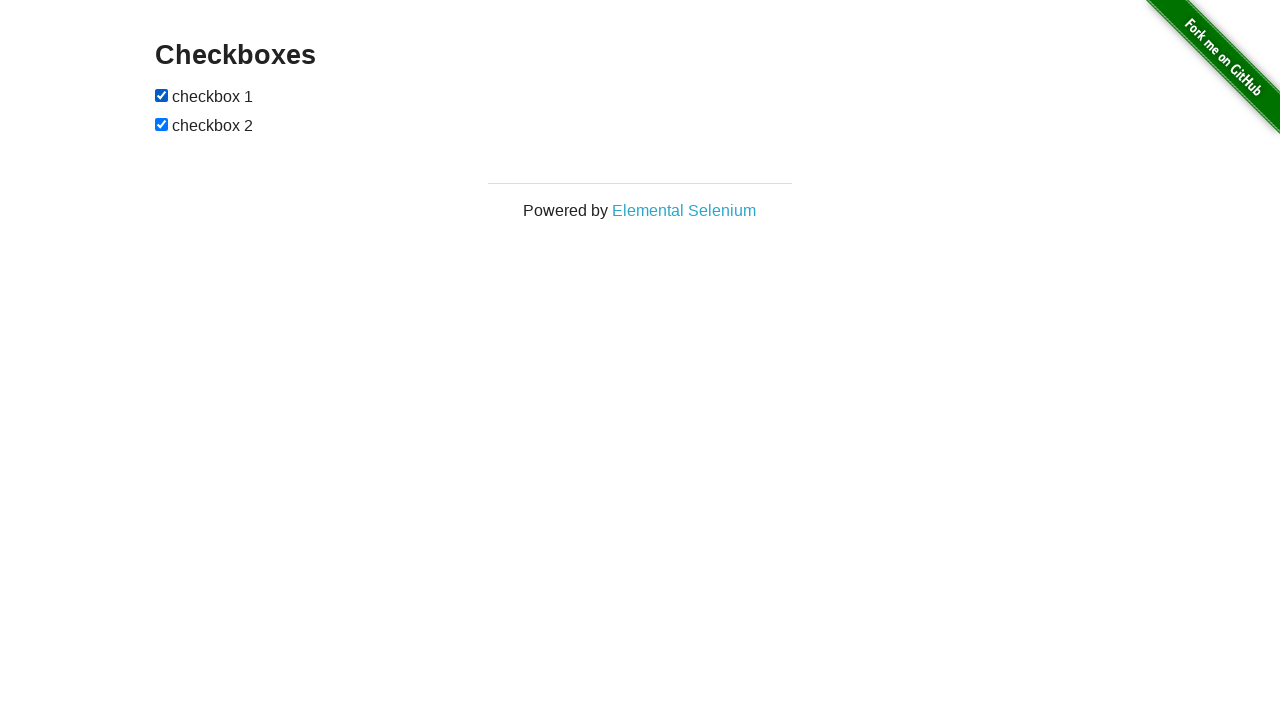

Unchecked the second checkbox at (162, 124) on input[type=checkbox]:nth-of-type(2)
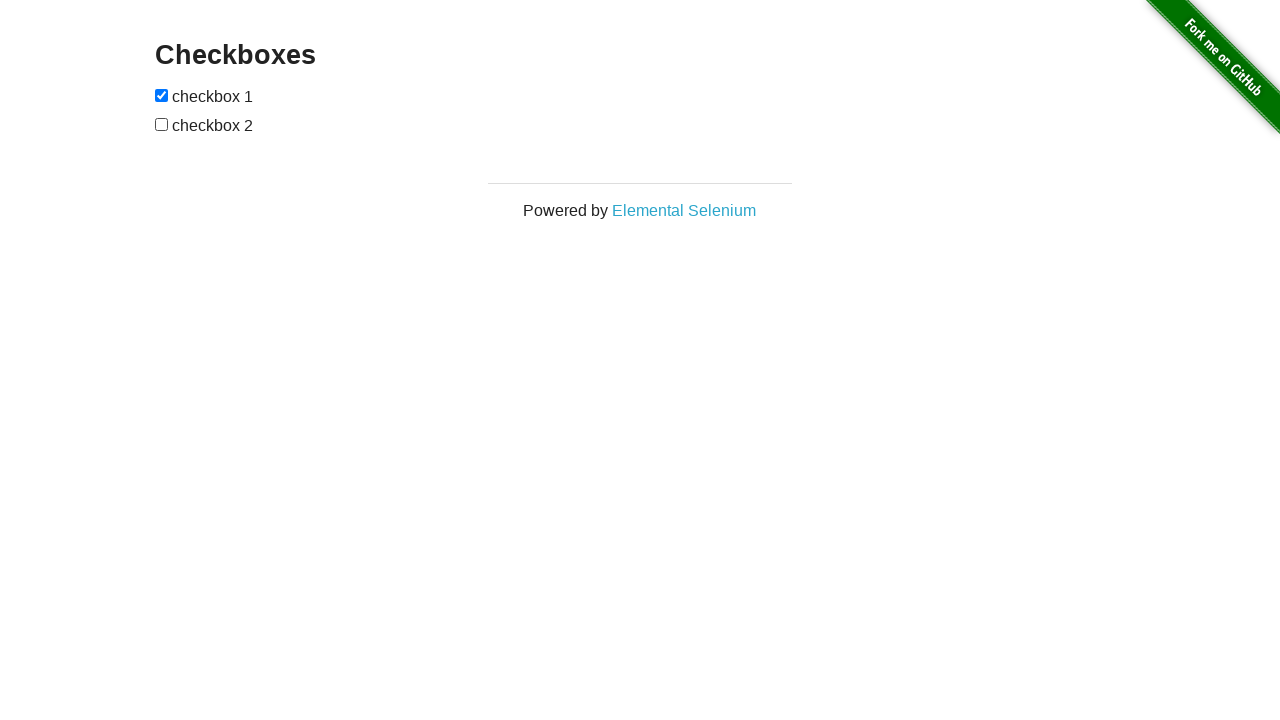

Verified that the first checkbox is in checked state
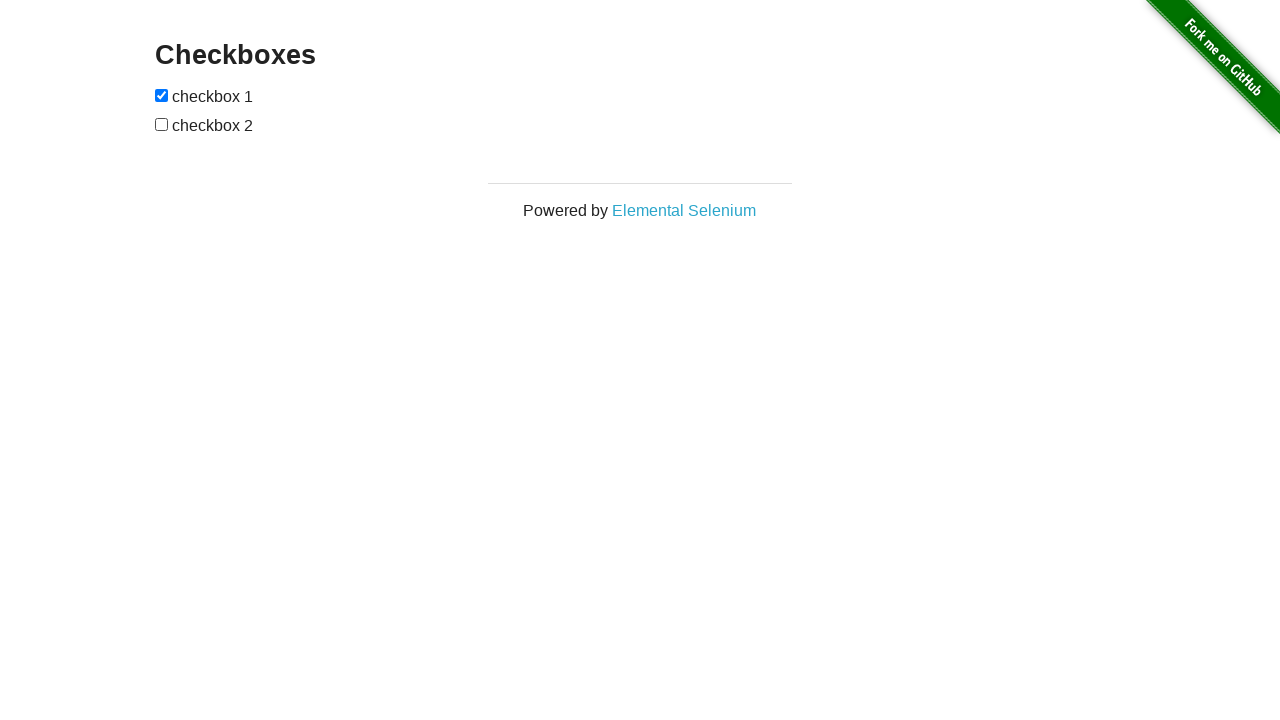

Verified that the second checkbox is in unchecked state
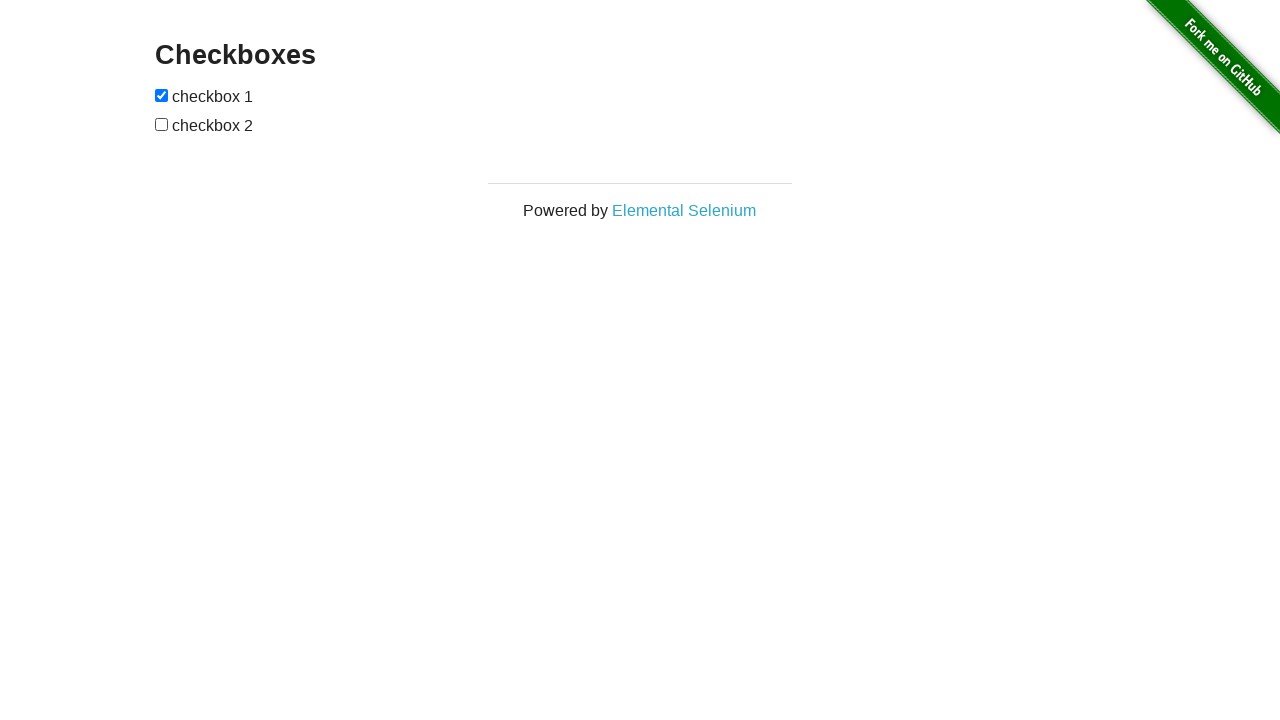

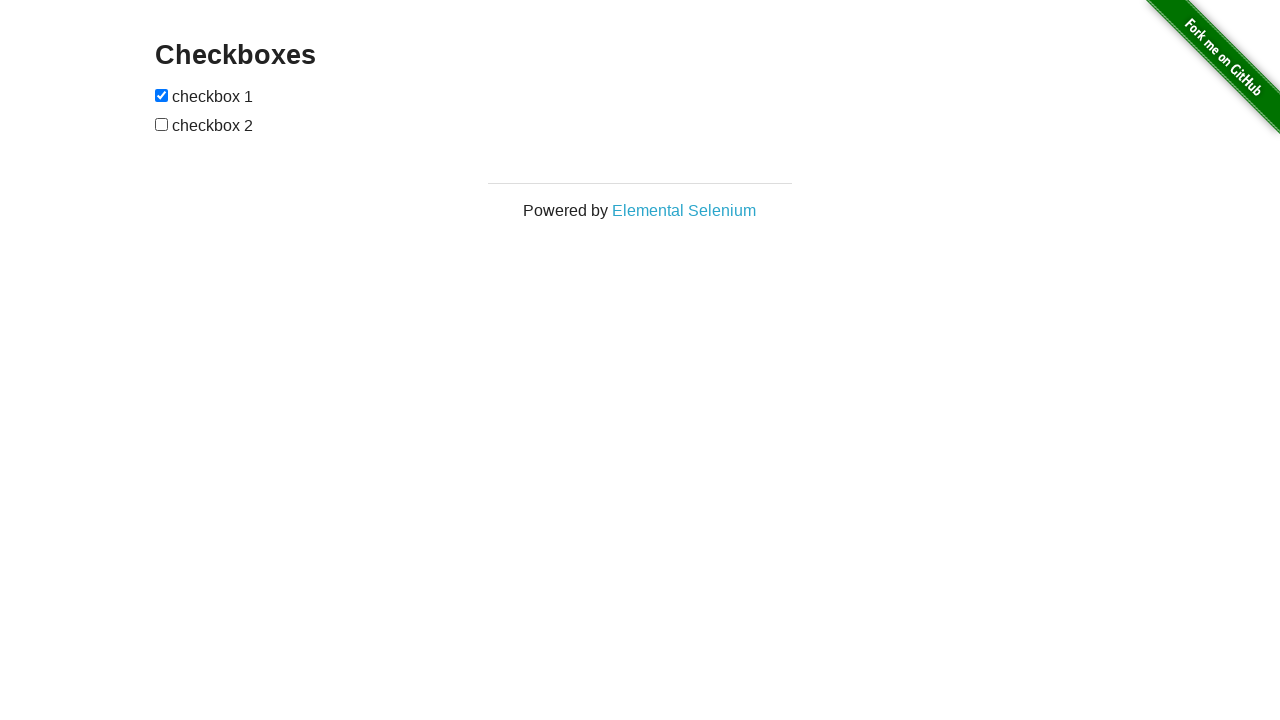